Tests multi-select dropdown functionality by selecting multiple options using different methods (by index, value, and visible text)

Starting URL: http://practice.cydeo.com/dropdown

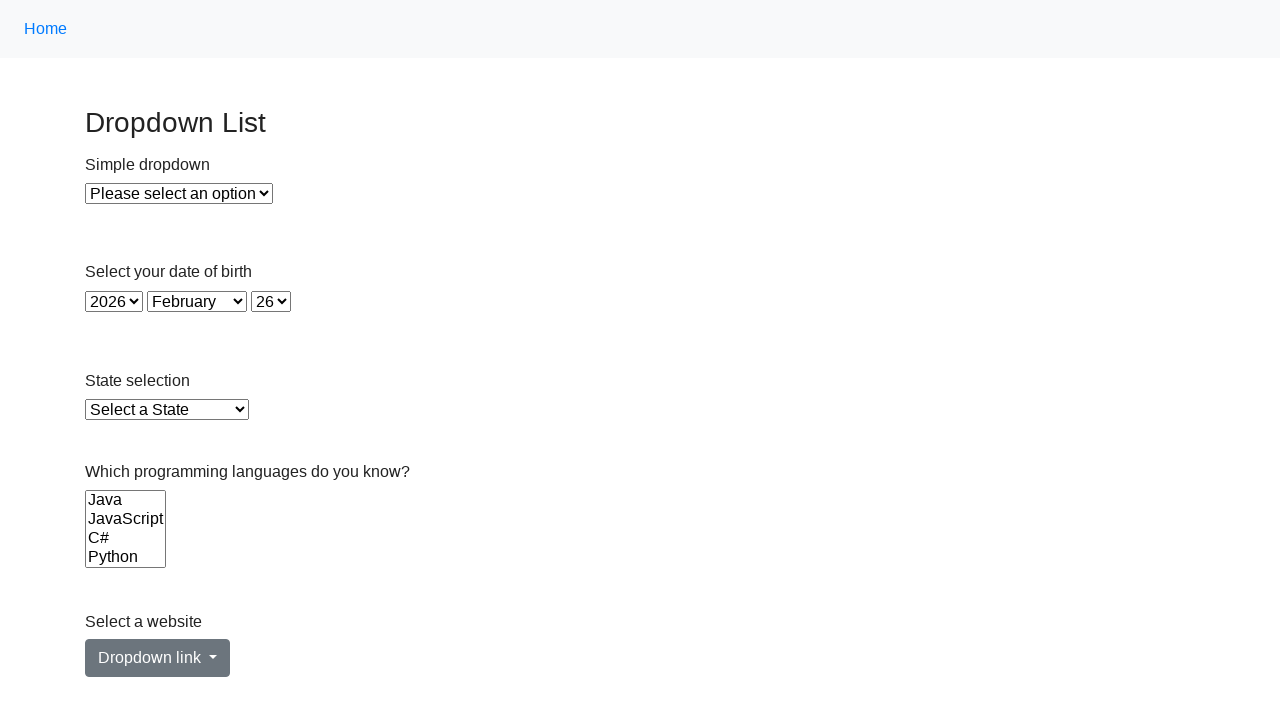

Located multi-select dropdown for Languages
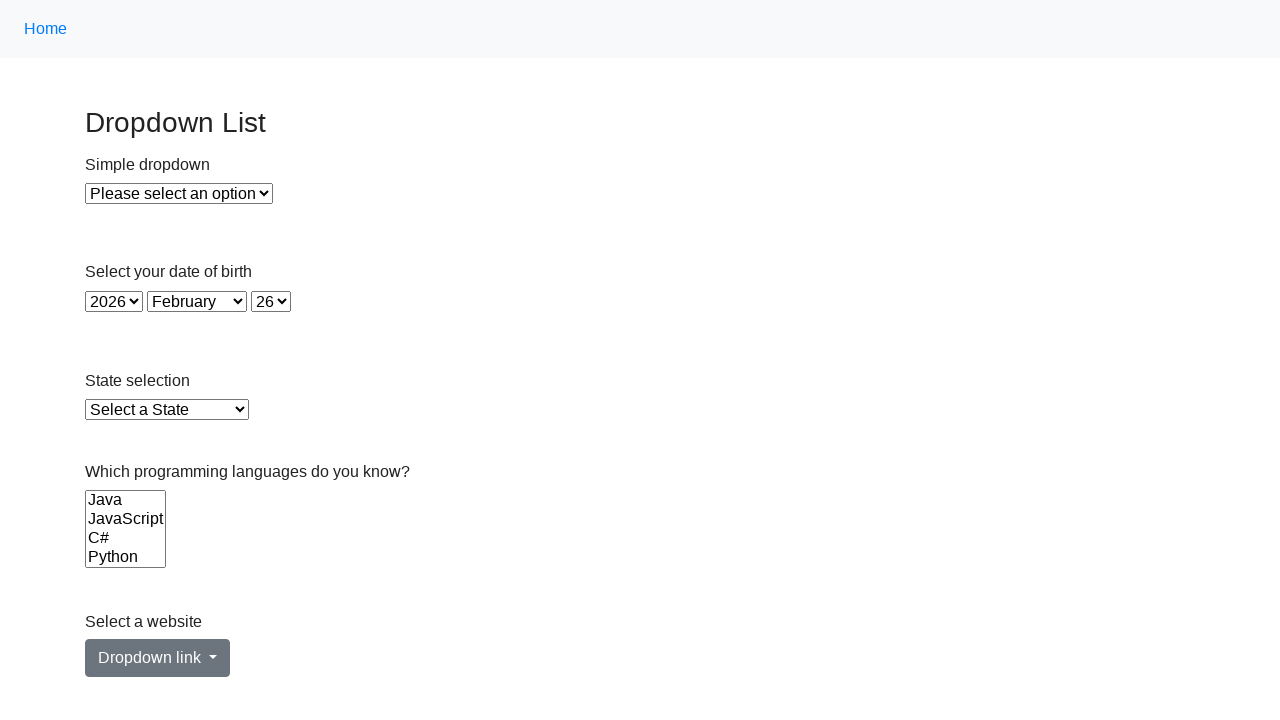

Selected option by index 2 in multi-select dropdown on select[name='Languages']
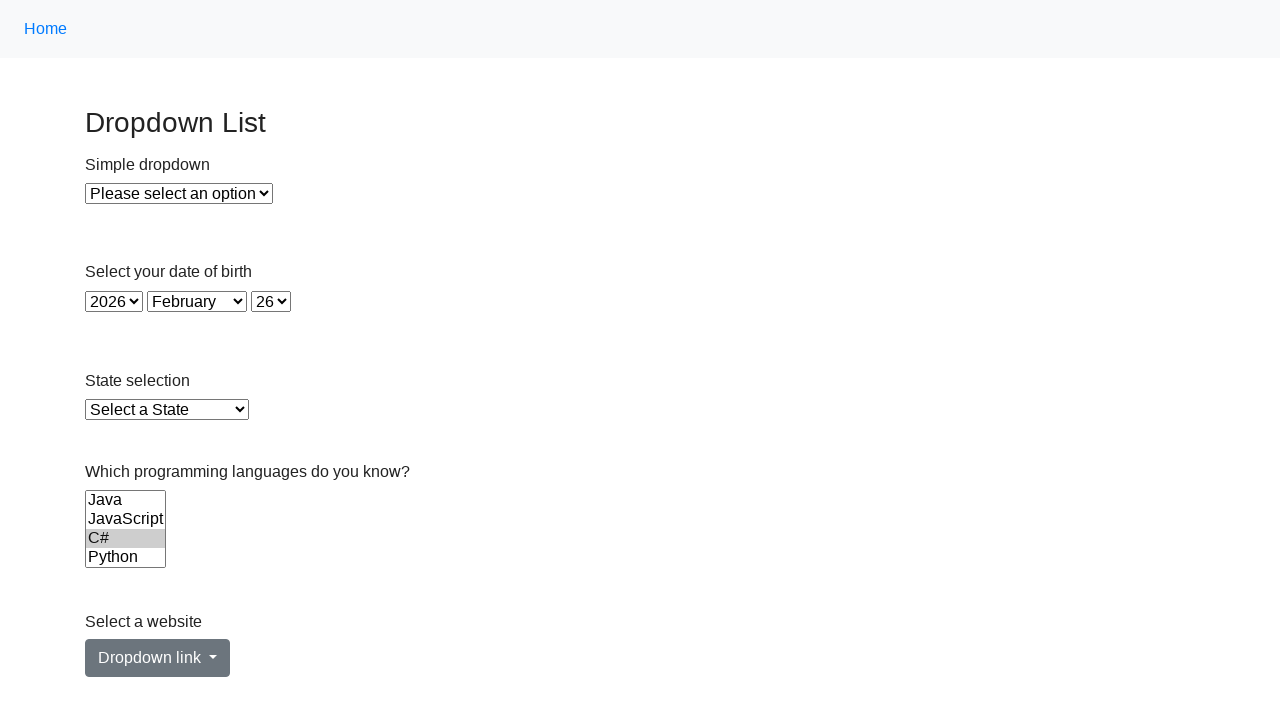

Selected option with value 'c' in multi-select dropdown on select[name='Languages']
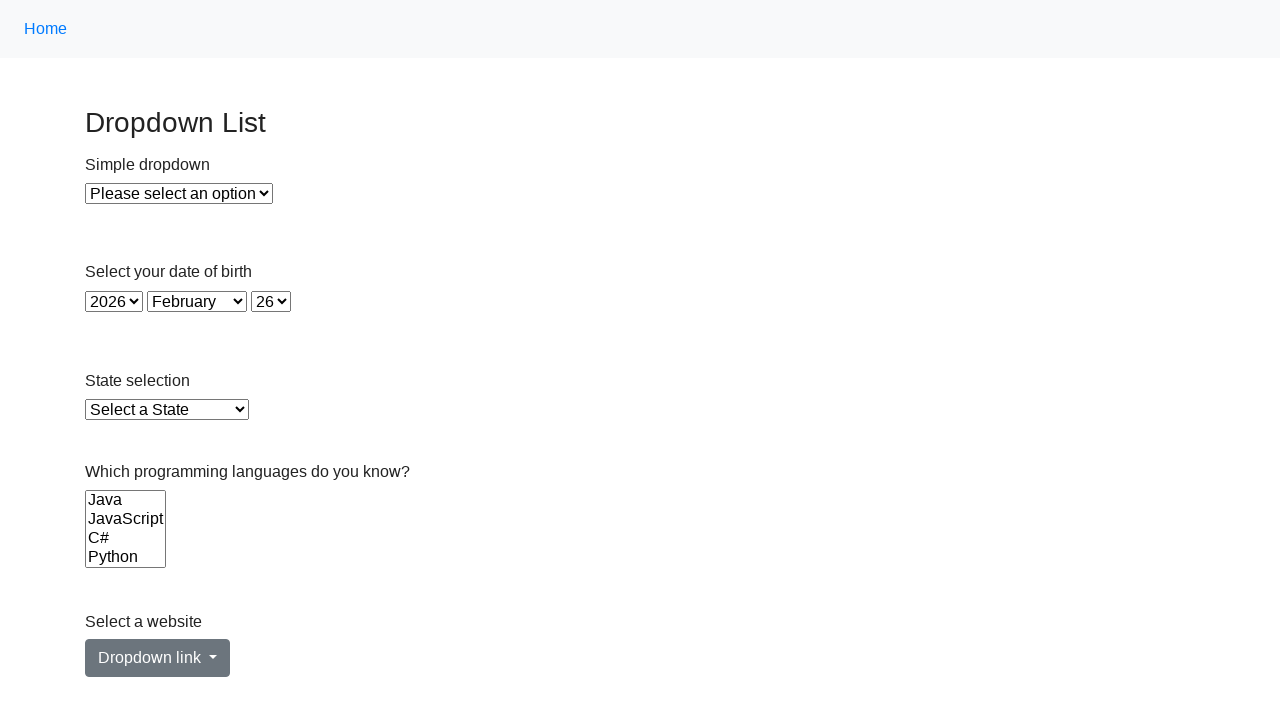

Selected option with visible text 'Java' in multi-select dropdown on select[name='Languages']
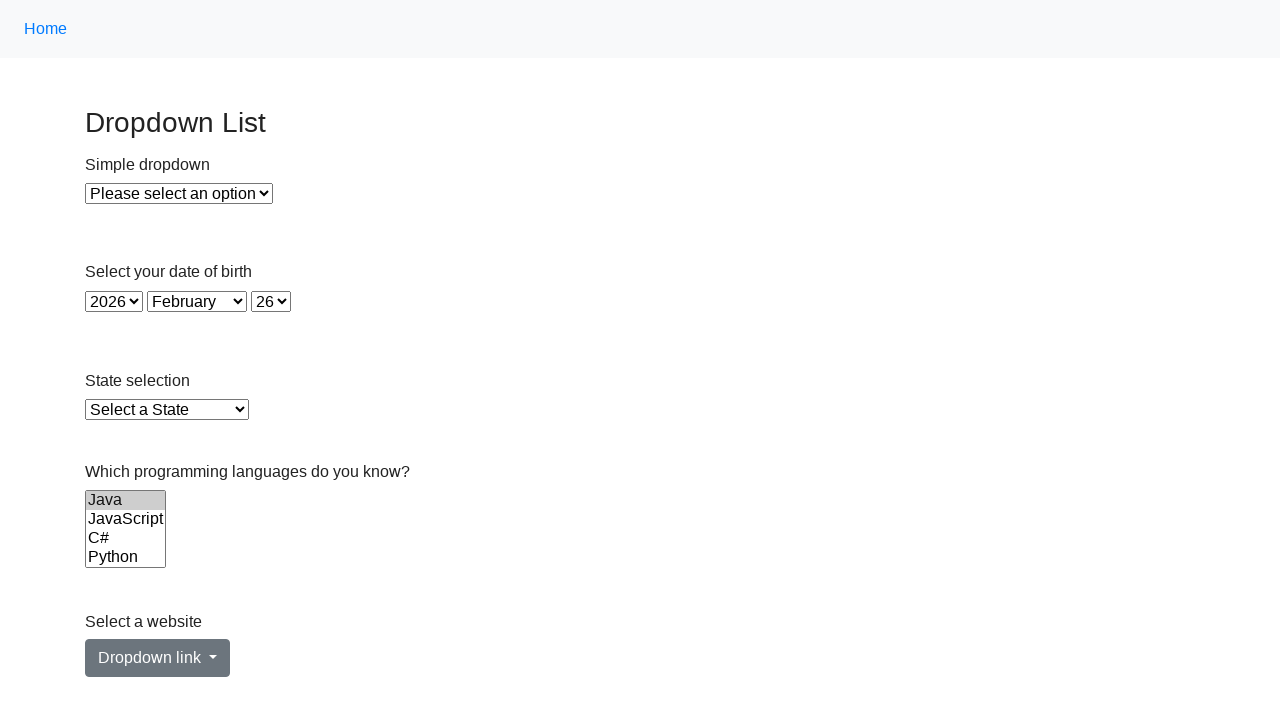

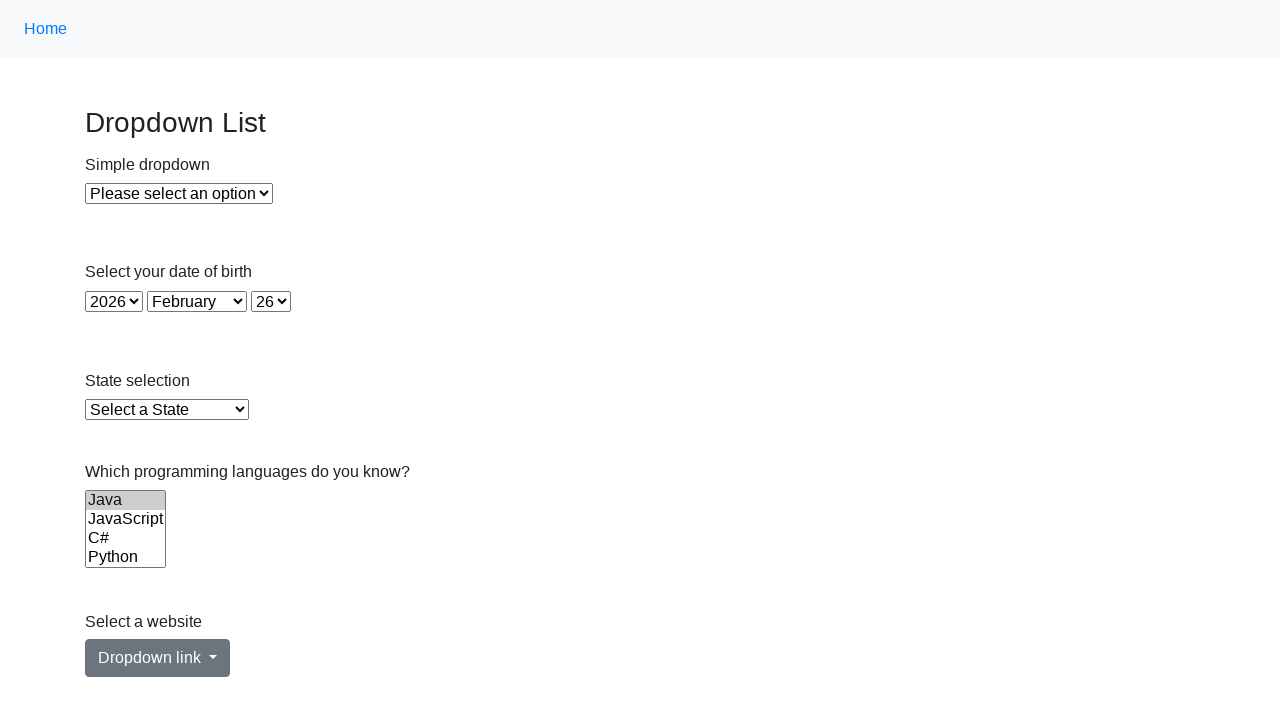